Tests AJAX request handling by clicking a button that triggers an AJAX request, then clicking the success button that appears after the request completes

Starting URL: http://uitestingplayground.com/ajax

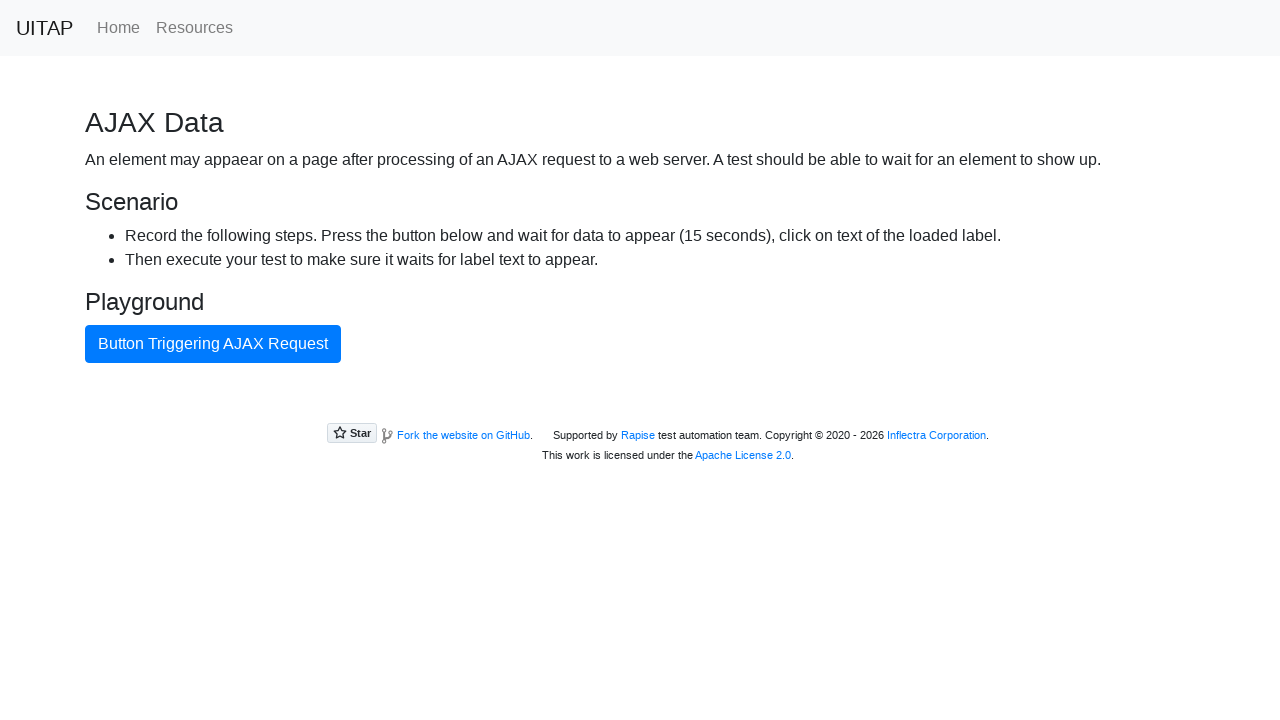

Navigated to AJAX test playground
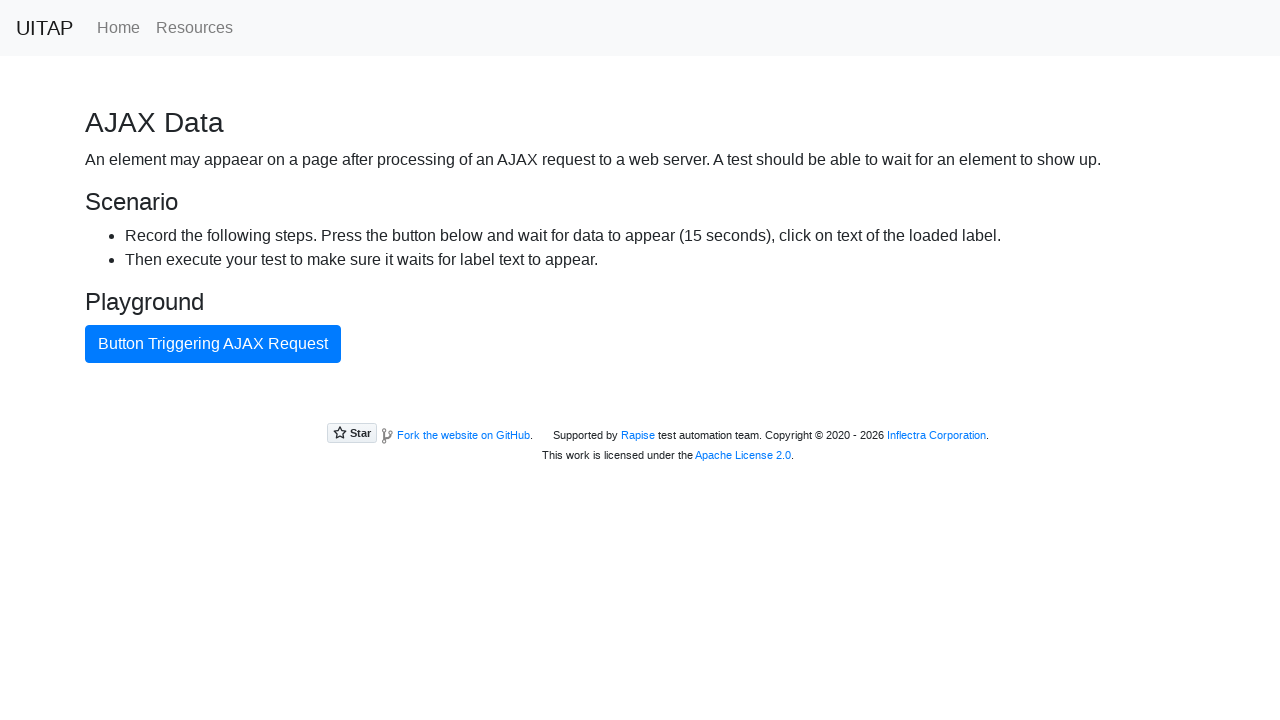

Clicked button to trigger AJAX request at (213, 344) on internal:text="Button Triggering AJAX Request"i
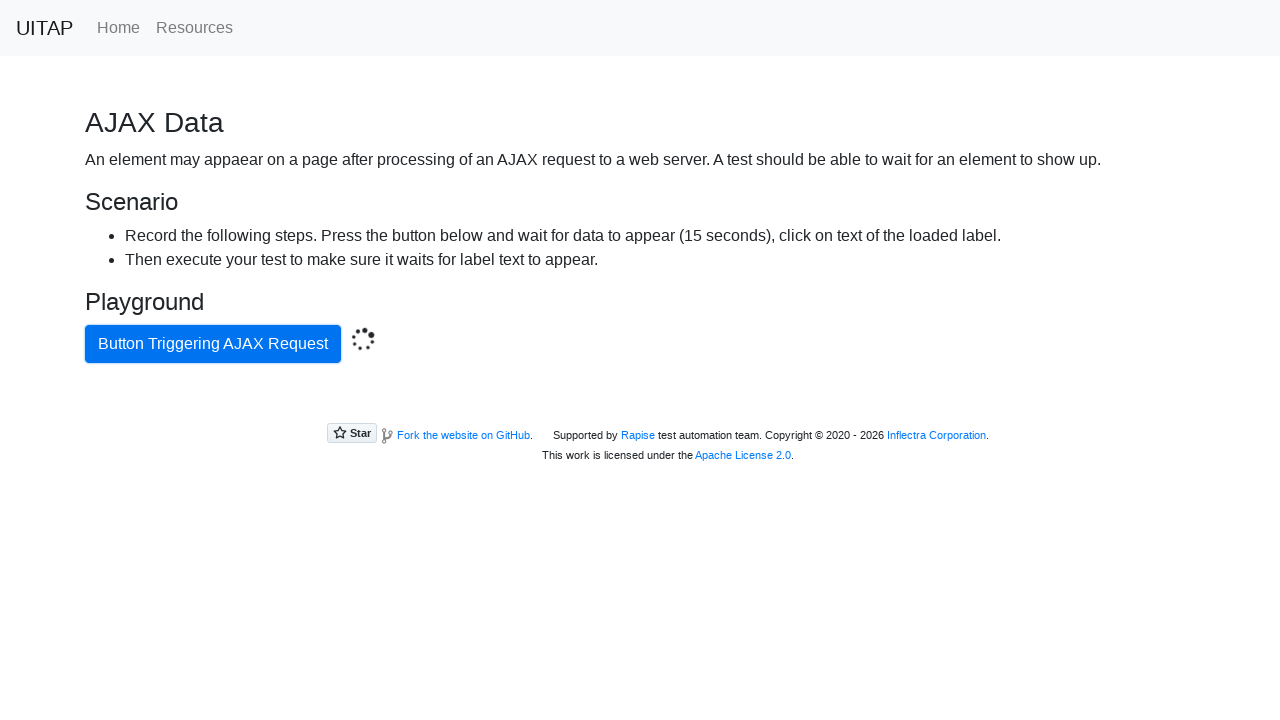

Clicked success button that appeared after AJAX request completed at (640, 405) on .bg-success
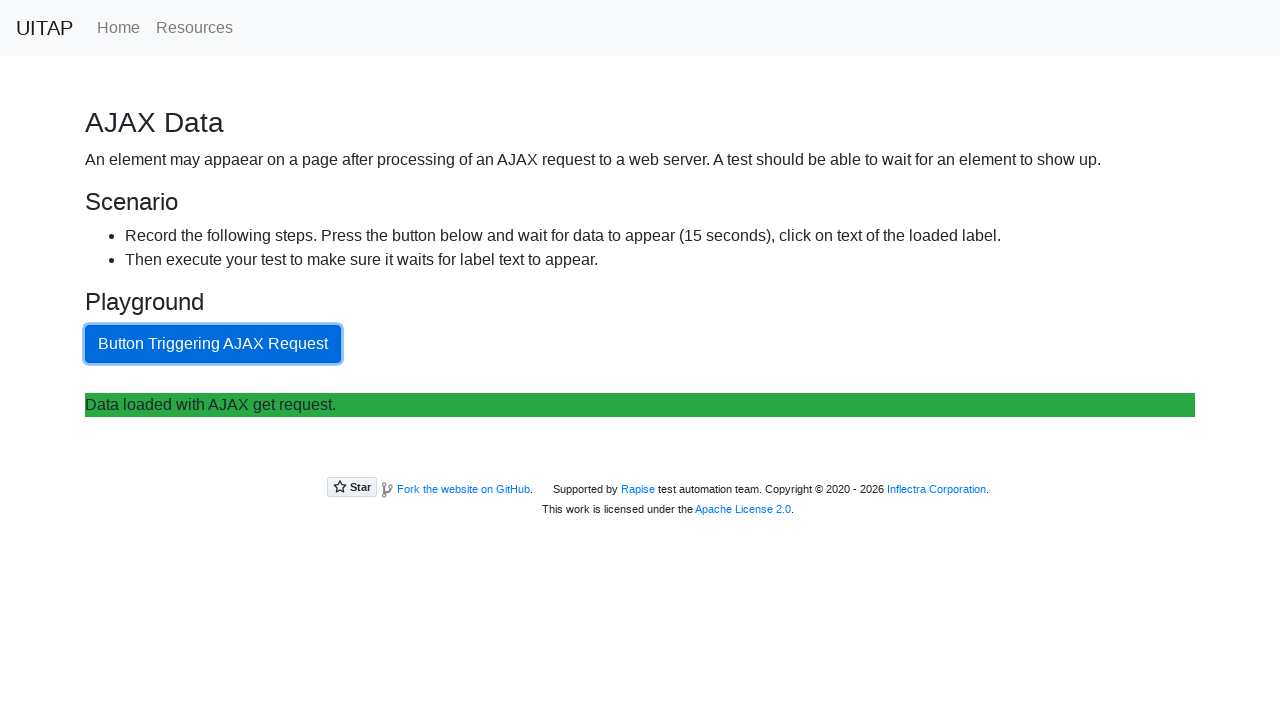

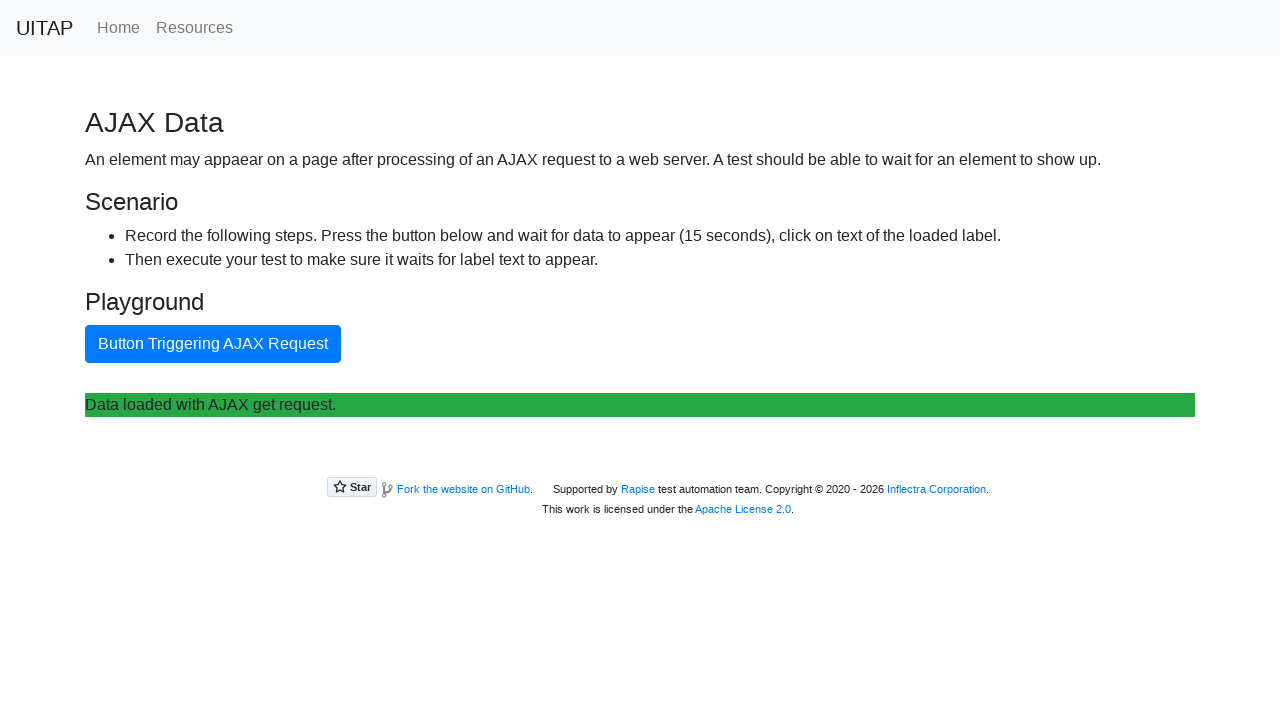